Simply navigates to GoDaddy main page and verifies the URL.

Starting URL: https://www.godaddy.com/

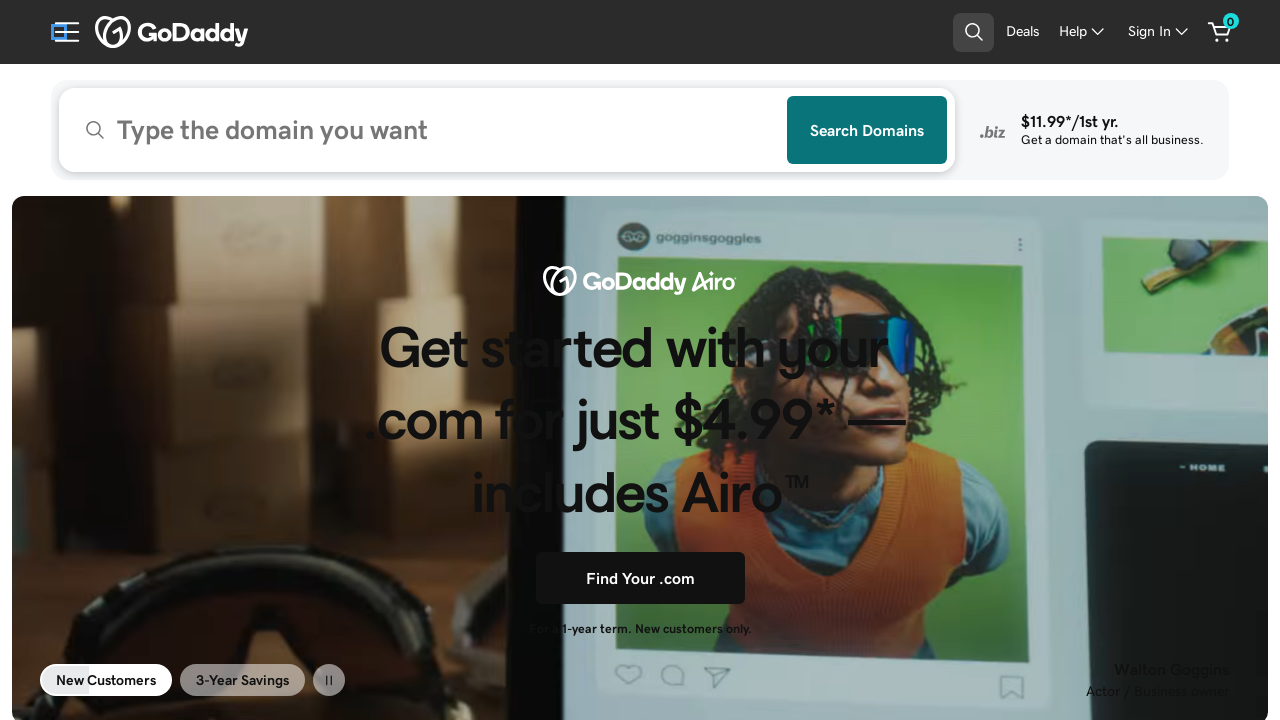

Waited for DOM content to load on GoDaddy main page
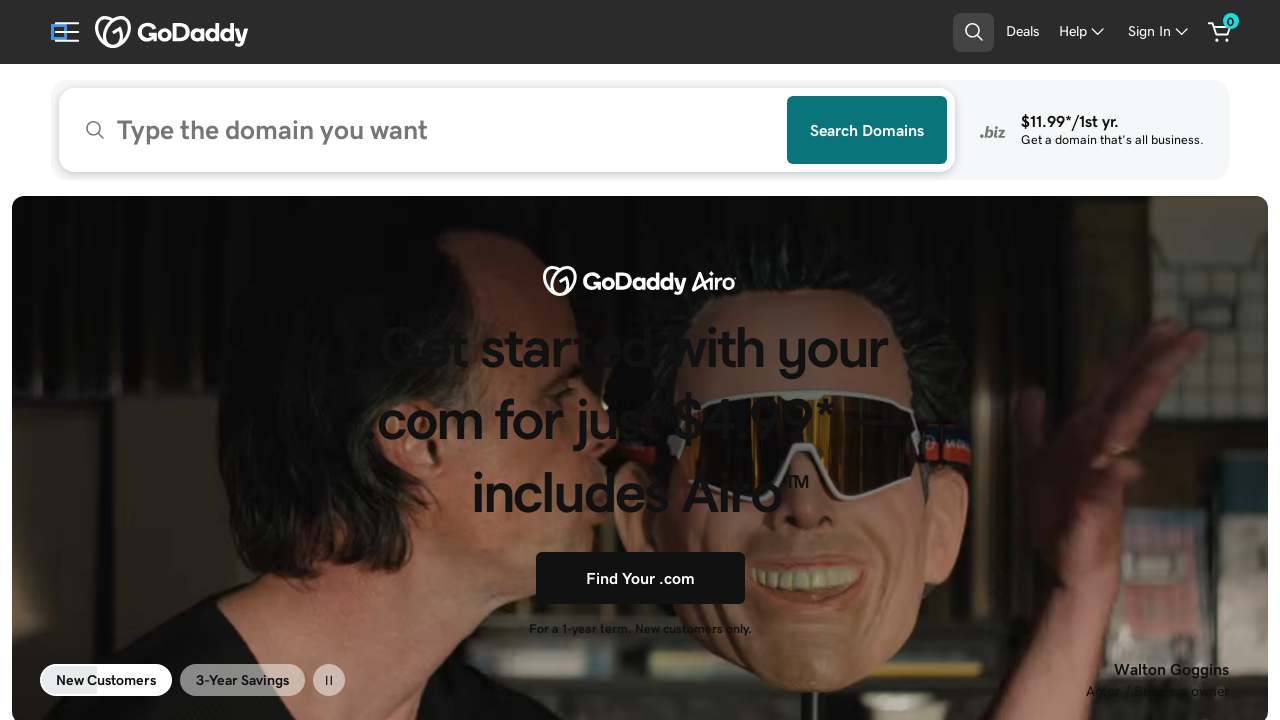

Verified current URL is https://www.godaddy.com/
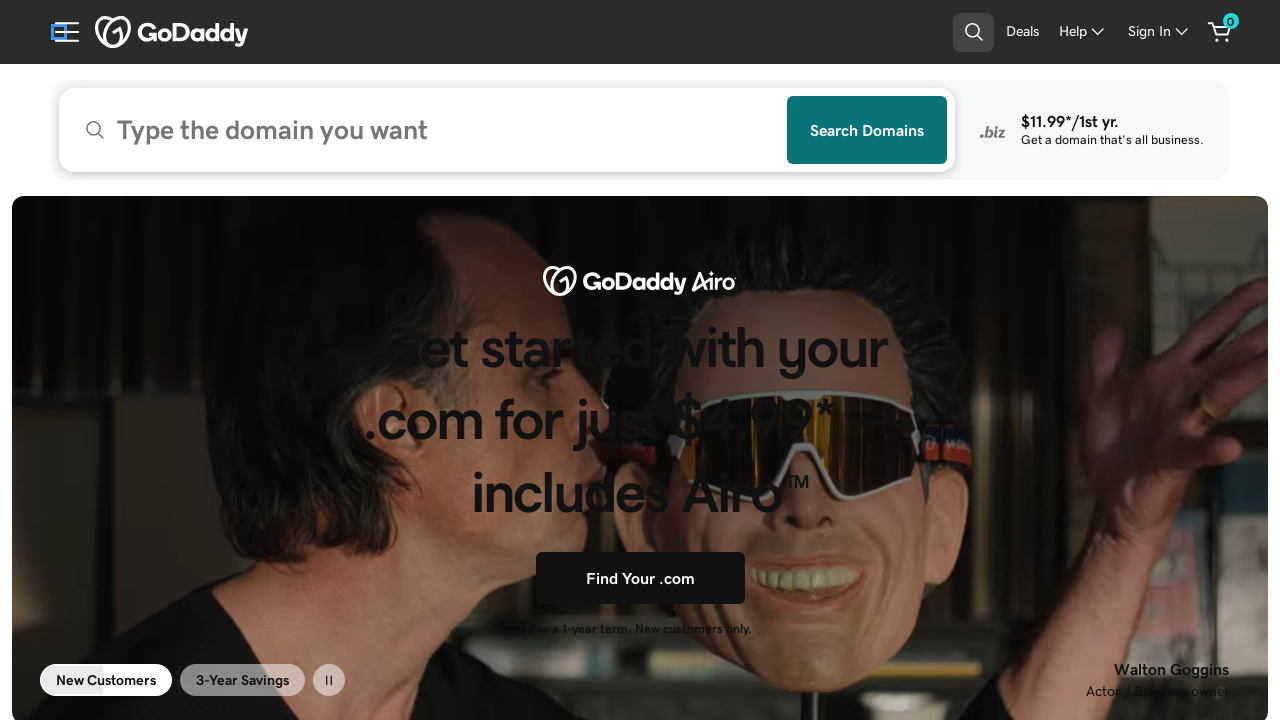

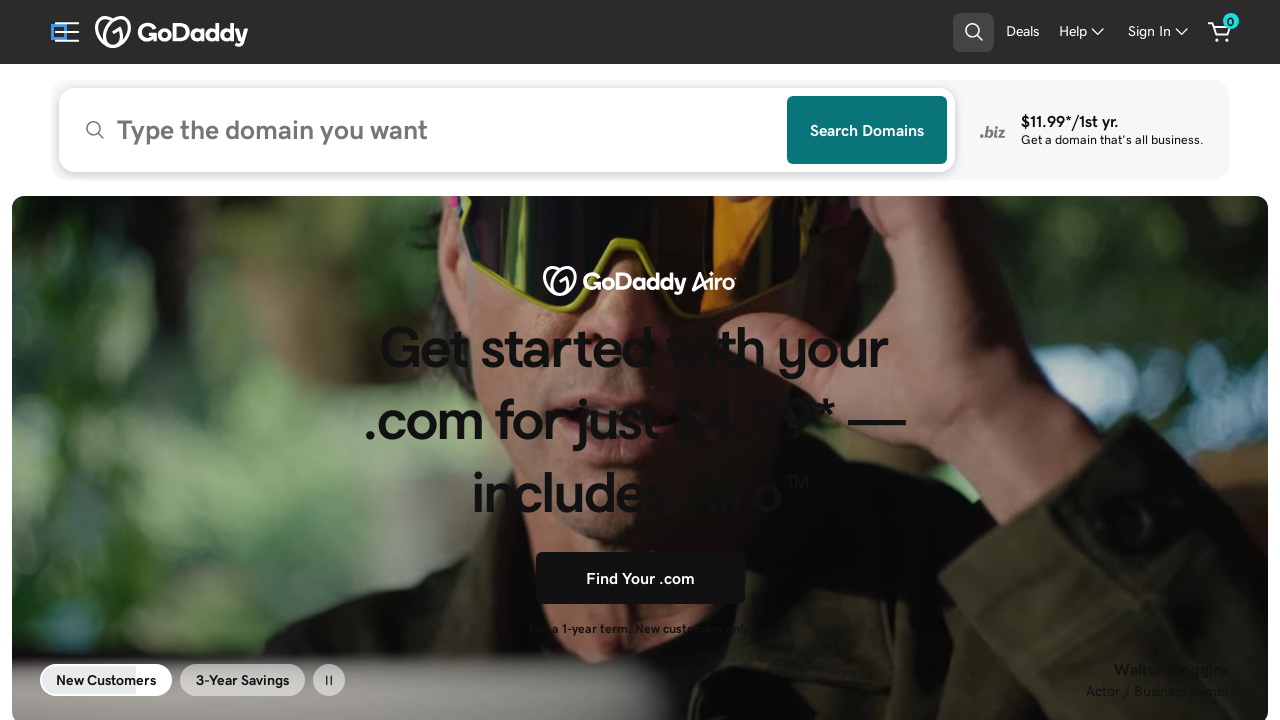